Loads the Flipkart website and verifies the page loads correctly by checking the title and URL.

Starting URL: https://www.flipkart.com

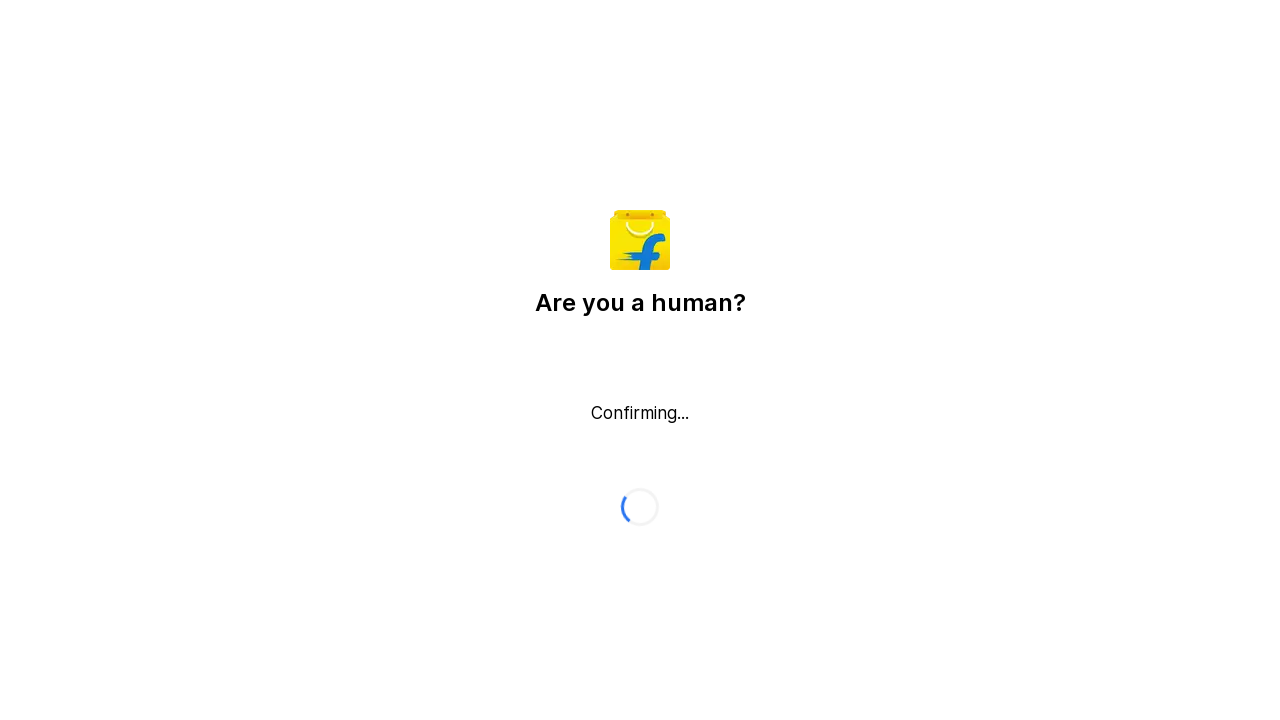

Waited for page to load (domcontentloaded state)
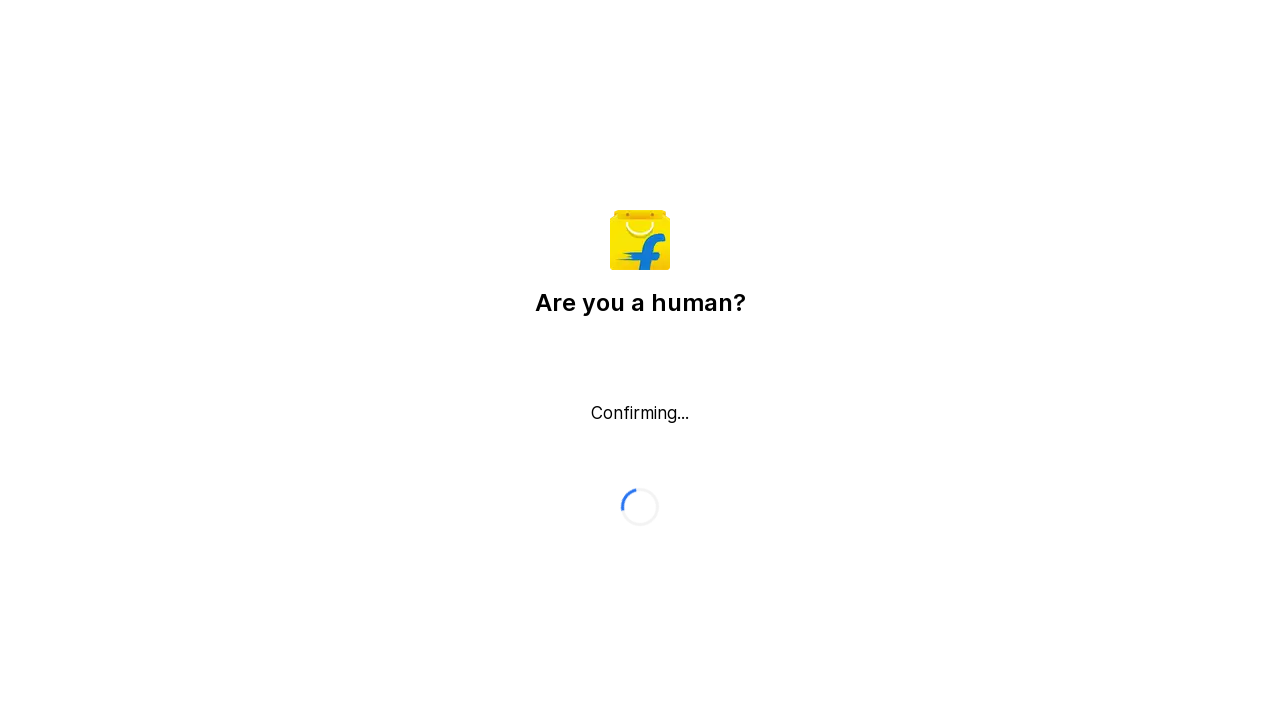

Retrieved page title
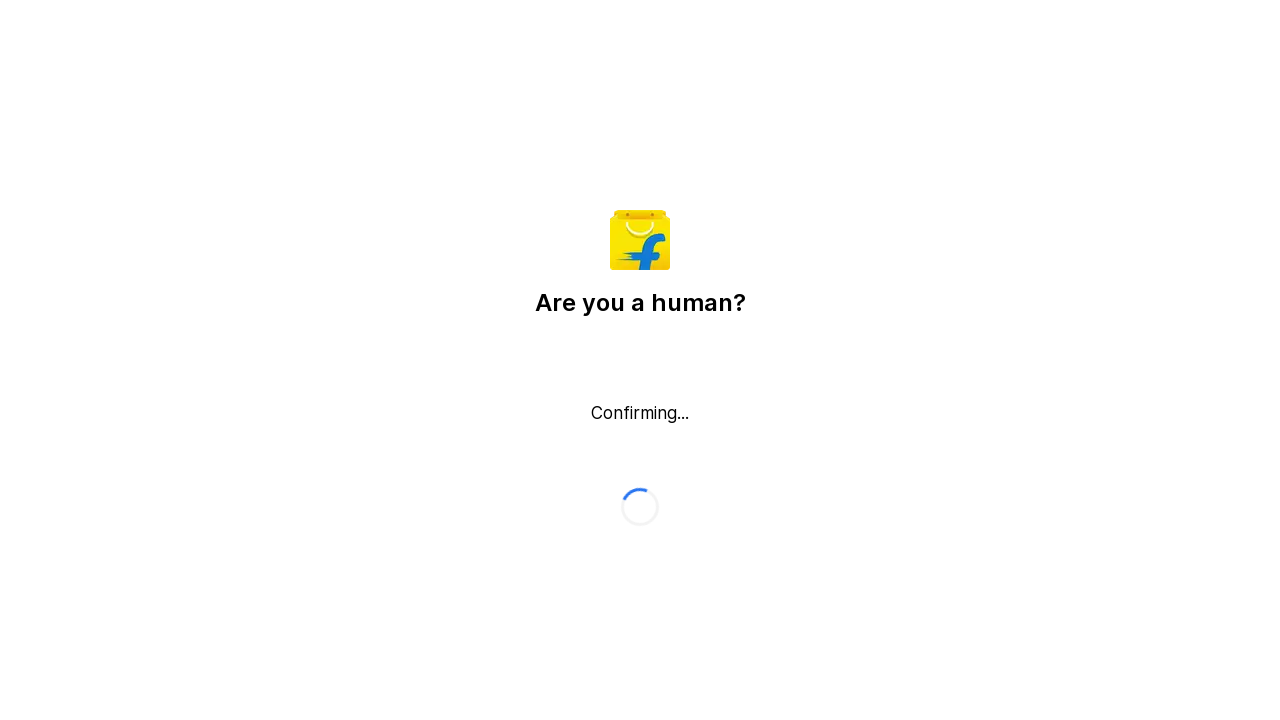

Verified page title is not empty
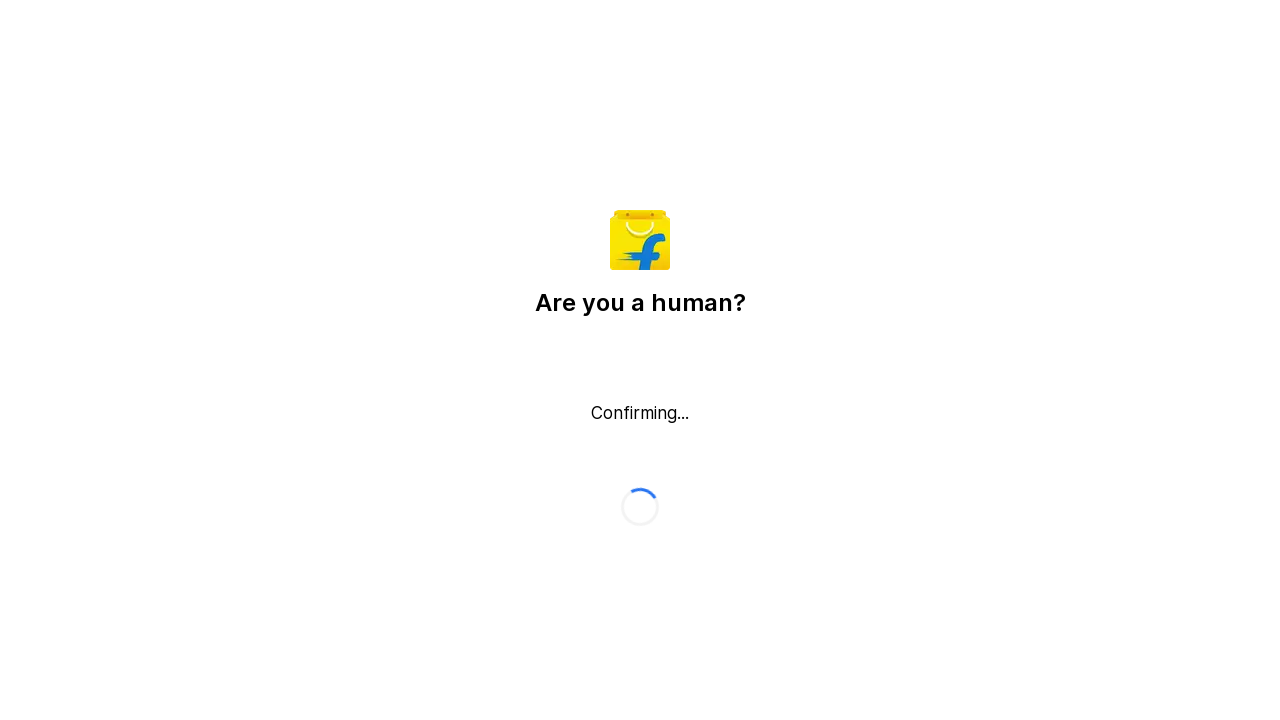

Verified URL contains flipkart.com
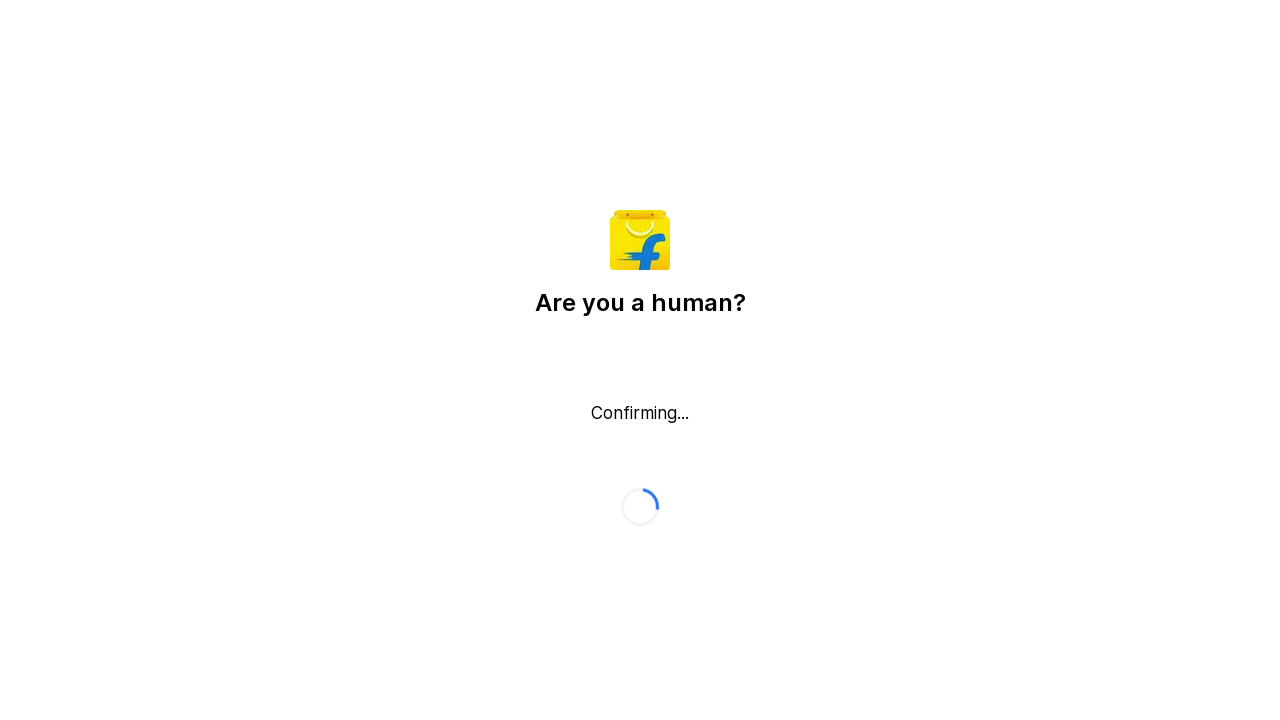

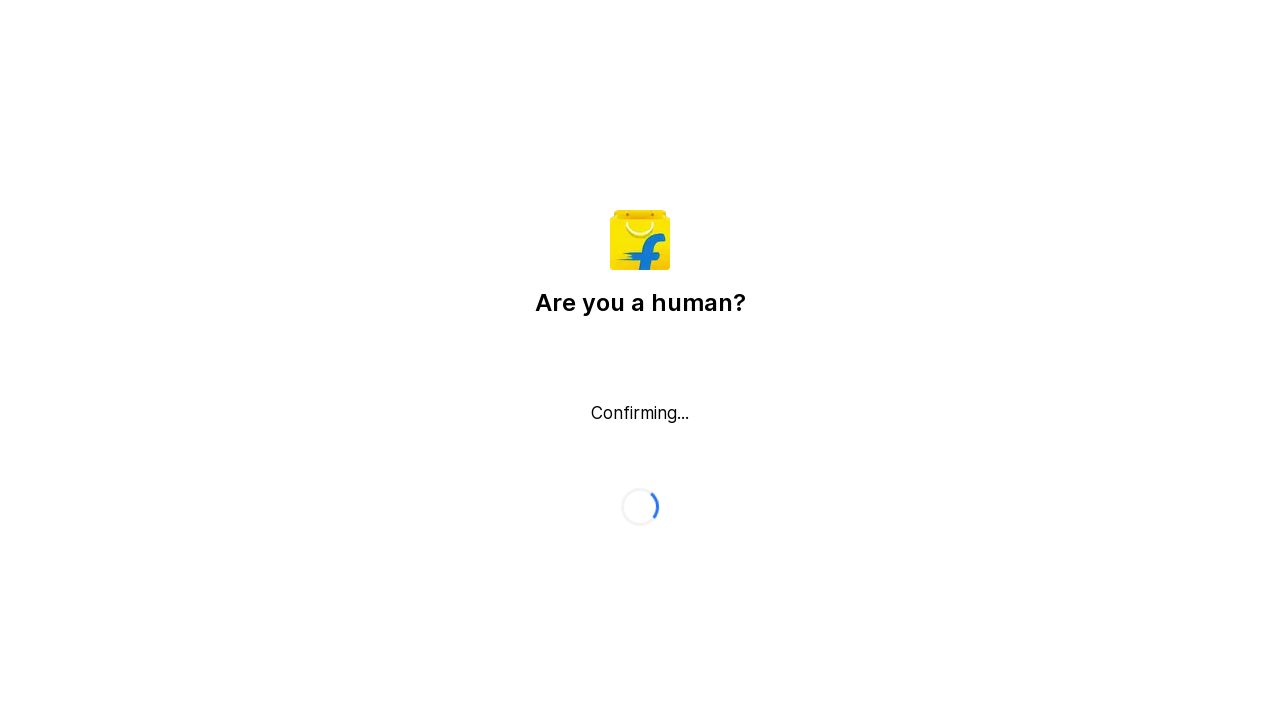